Tests window handling by clicking a link that opens in a new window, extracting text from the new window, and using that text in the original window's form

Starting URL: https://rahulshettyacademy.com/loginpagePractise/

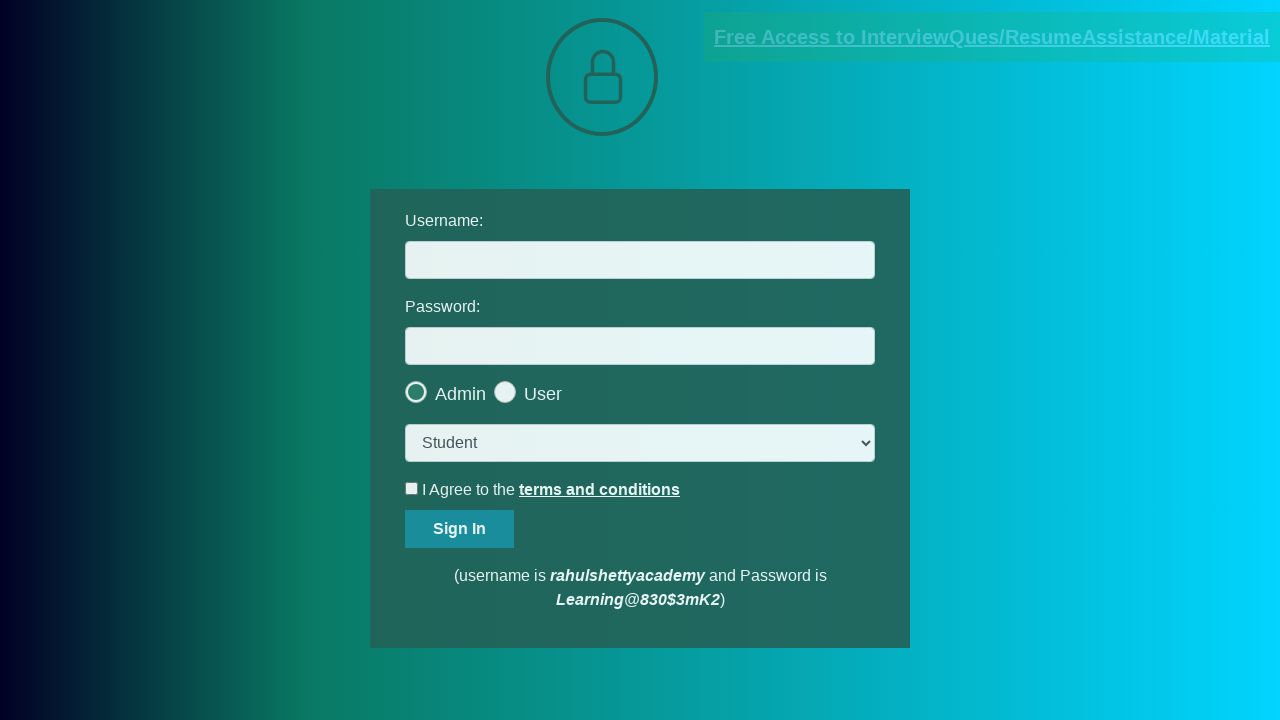

Clicked blinking text link and new window opened at (992, 37) on xpath=//a[@class='blinkingText']
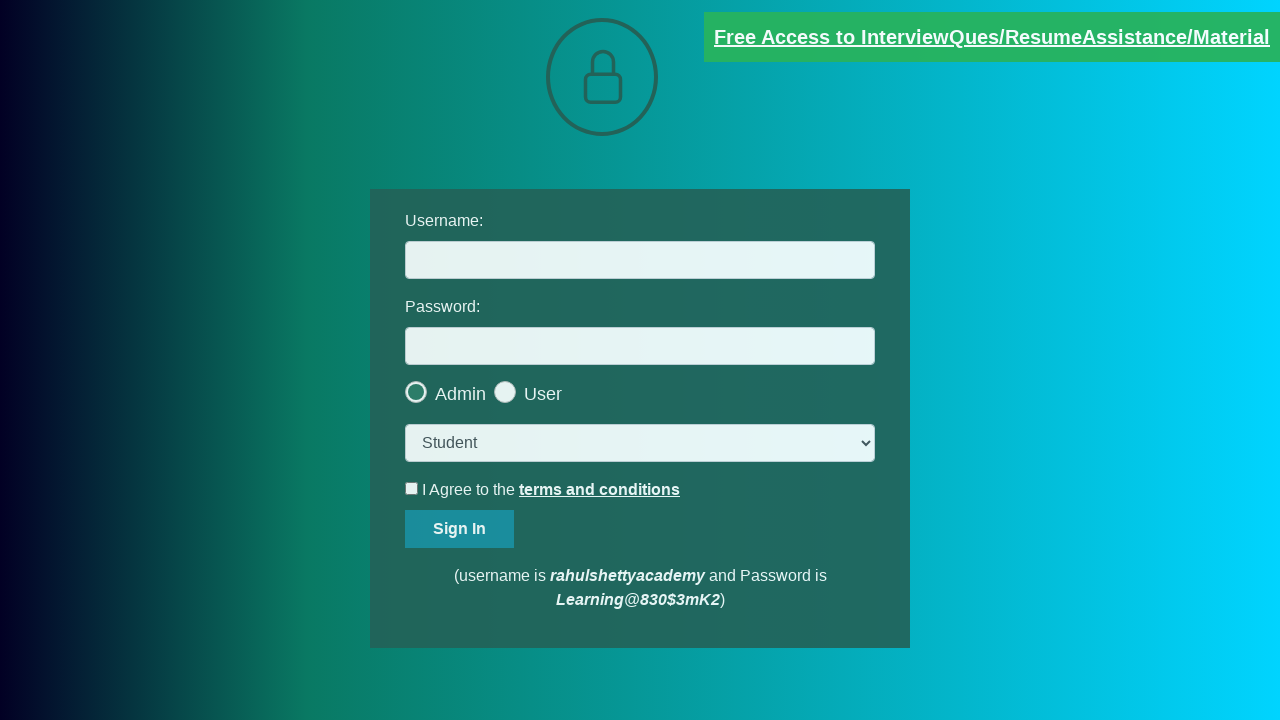

Extracted email text from new window: mentor@rahulshettyacademy.com
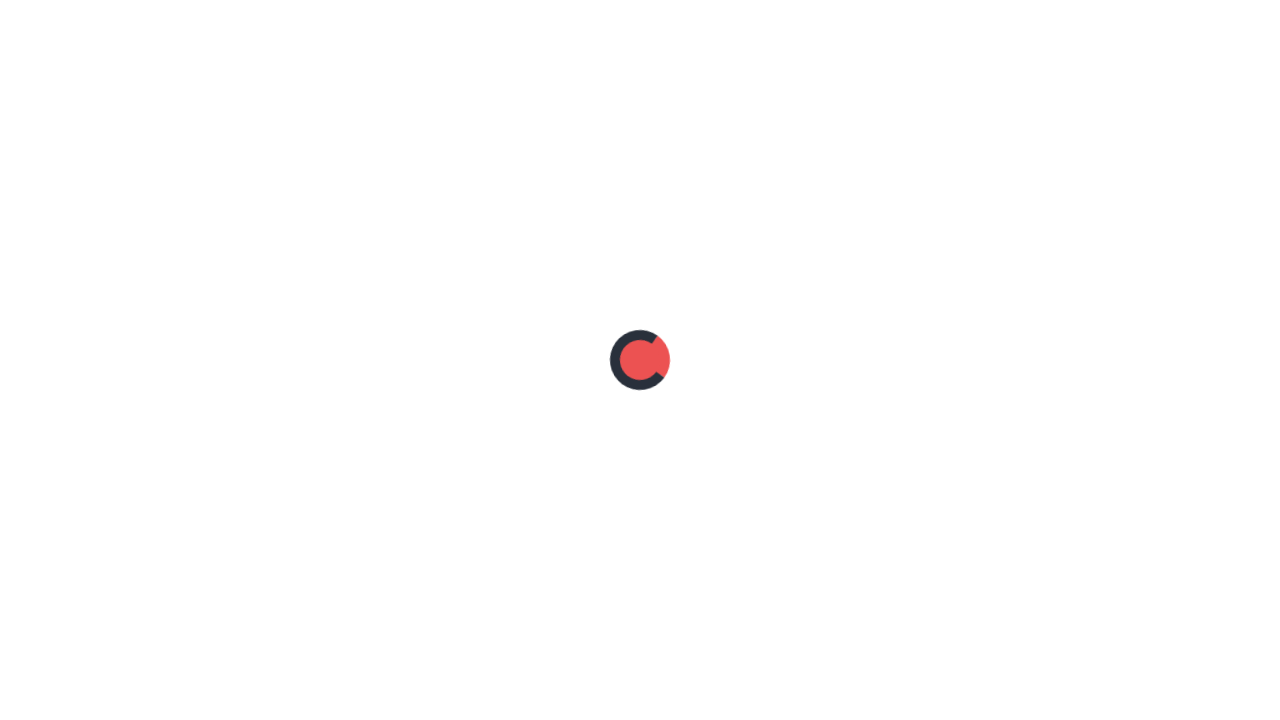

Clicked username input field on original window at (640, 260) on xpath=//input[@id='username']
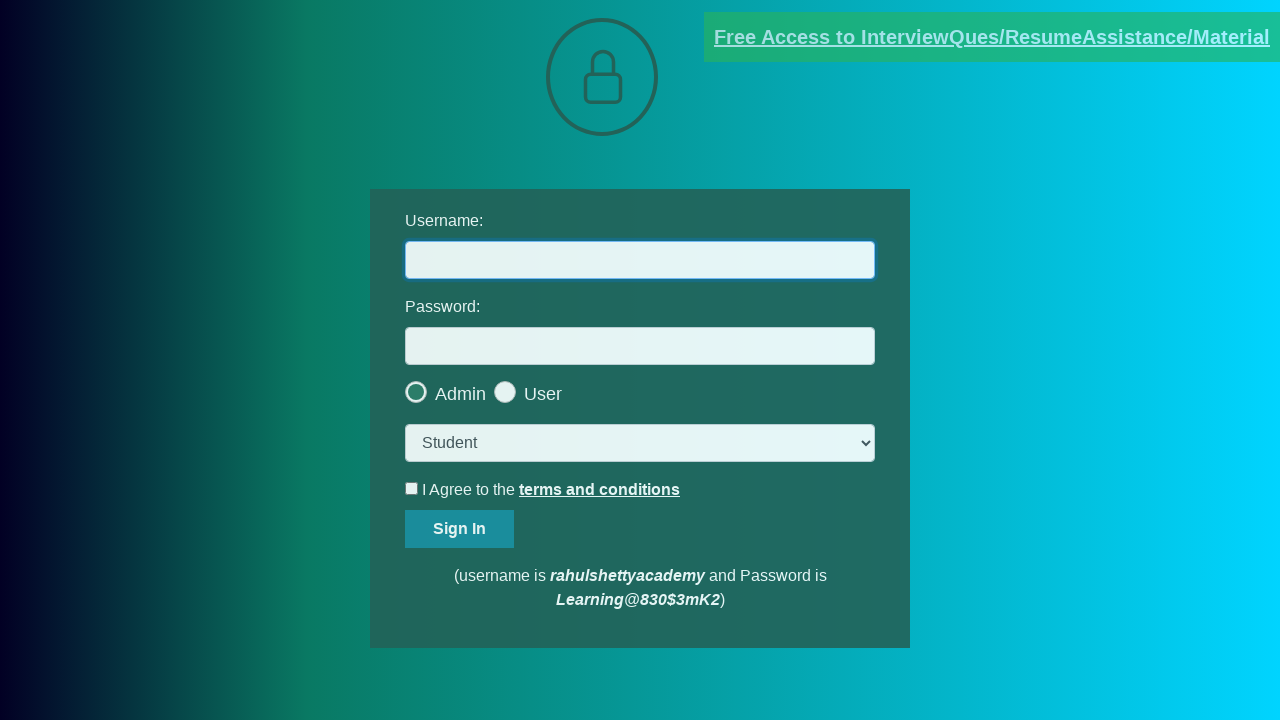

Filled username field with extracted email text on //input[@id='username']
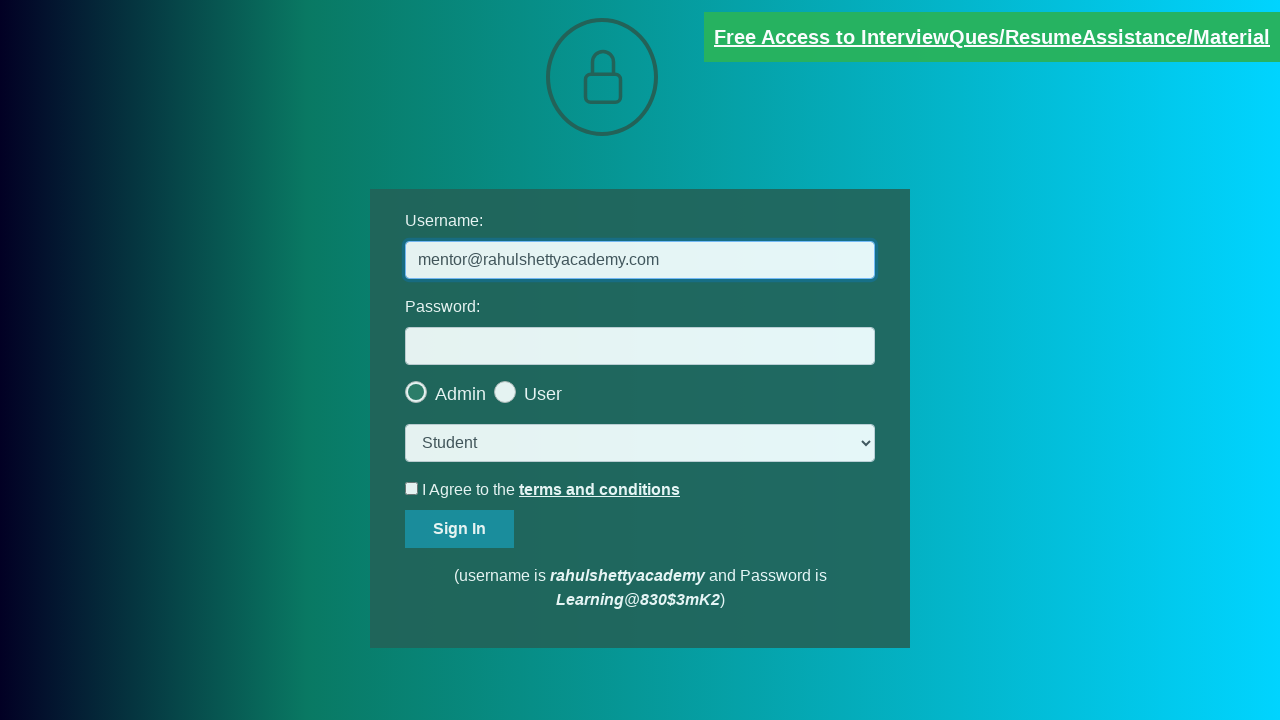

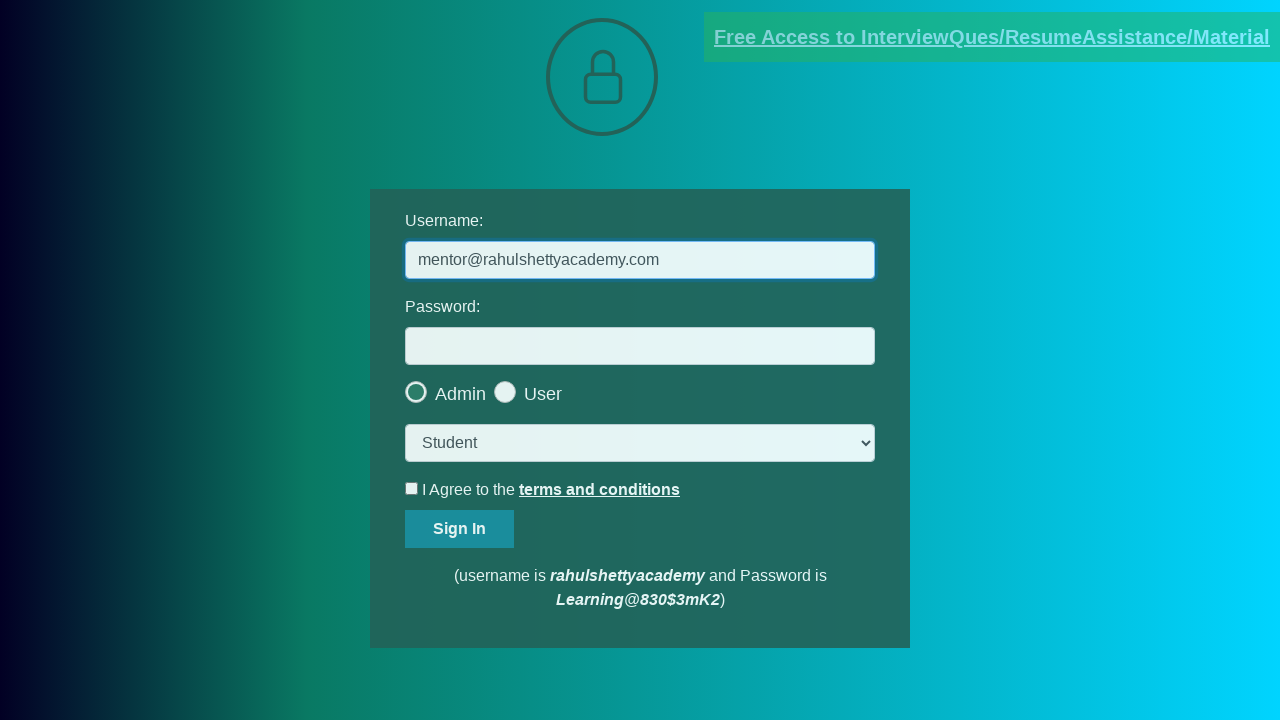